Tests form interaction on a blog page by filling a name field, selecting a radio button, and scrolling the page using JavaScript execution methods

Starting URL: https://testautomationpractice.blogspot.com/

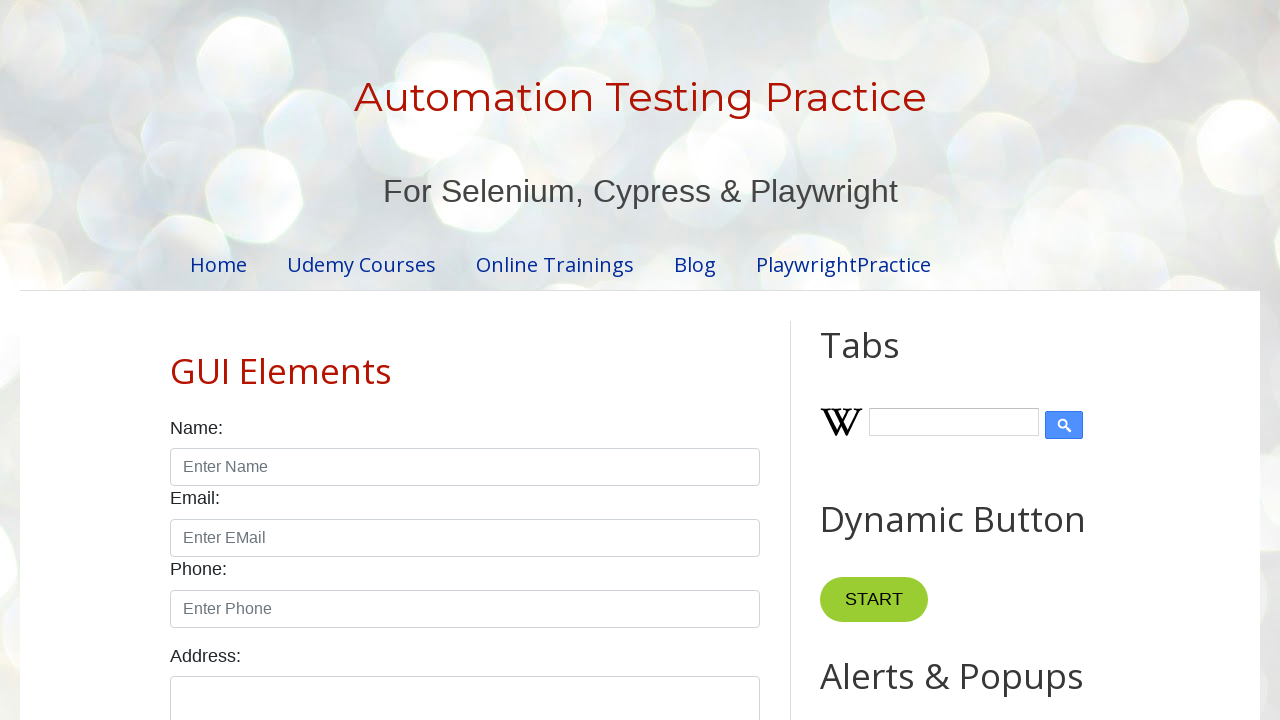

Filled name field with 'john' on #name
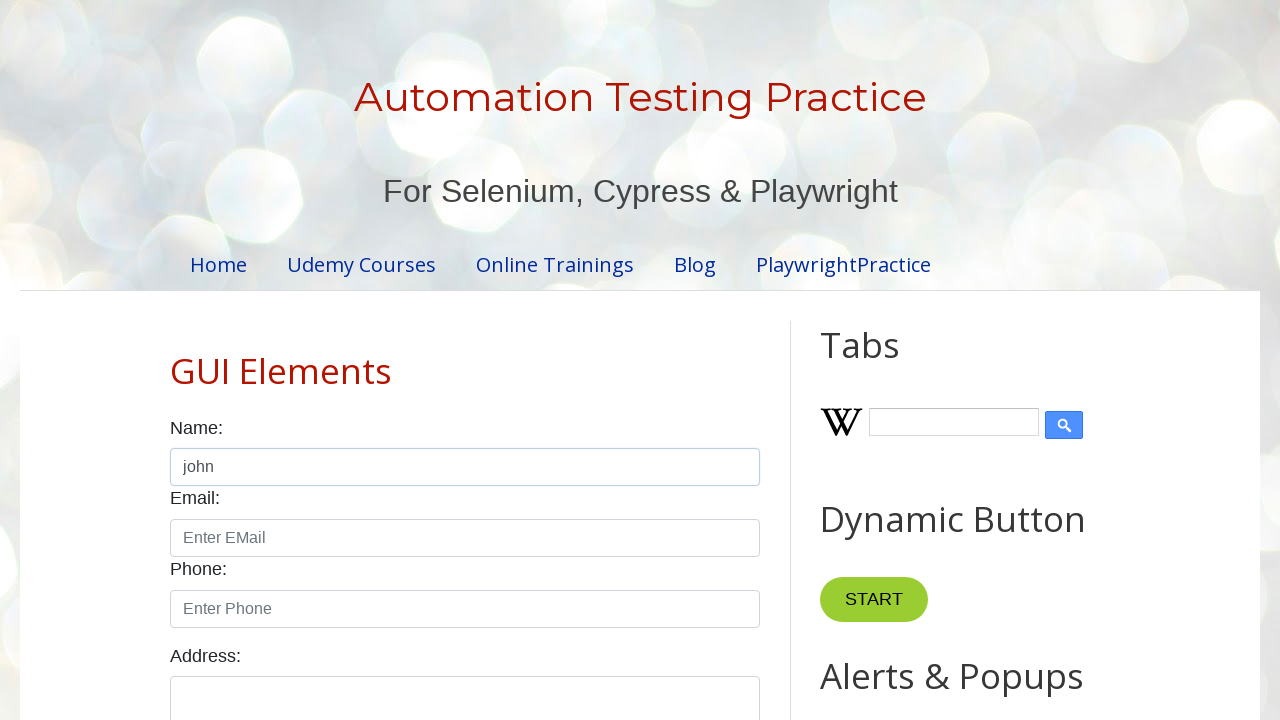

Selected male radio button at (176, 360) on #male
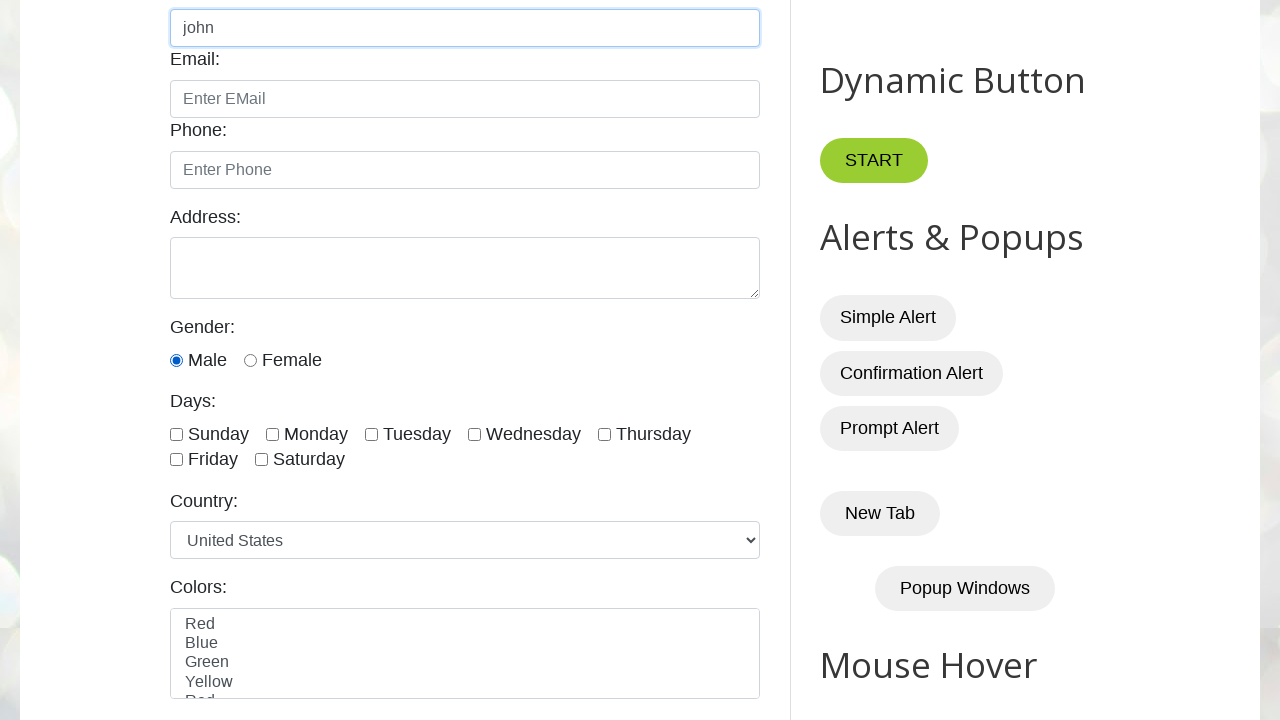

Scrolled down page by 800 pixels using JavaScript
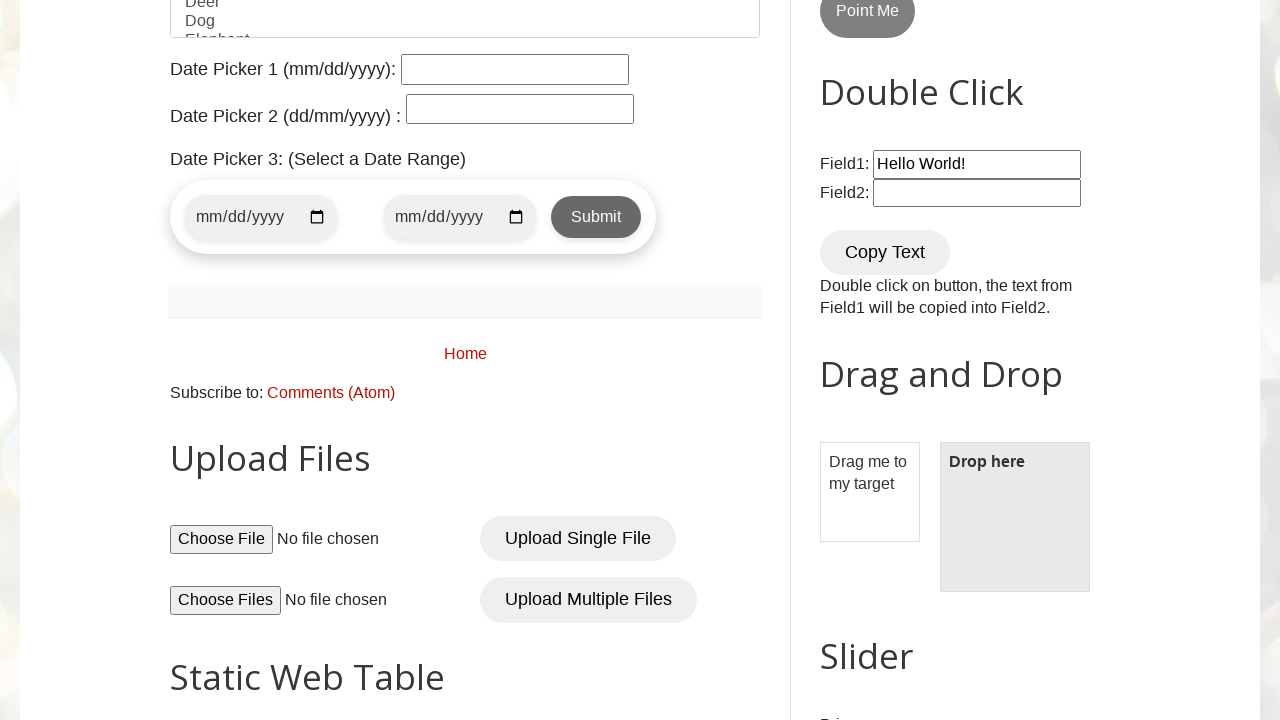

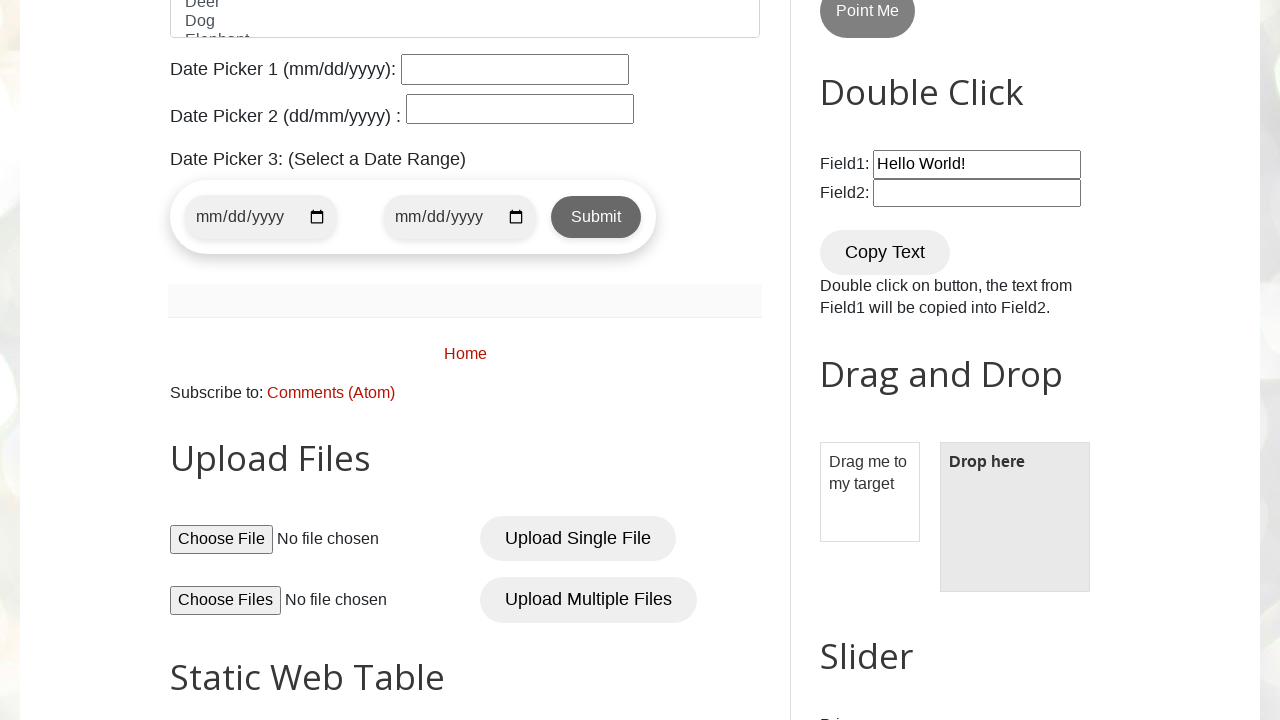